Tests the online banking page by clicking the "ONLINE BANKING" link and verifying that there are 6 service headers displayed, including "Pay Bills"

Starting URL: http://zero.webappsecurity.com/

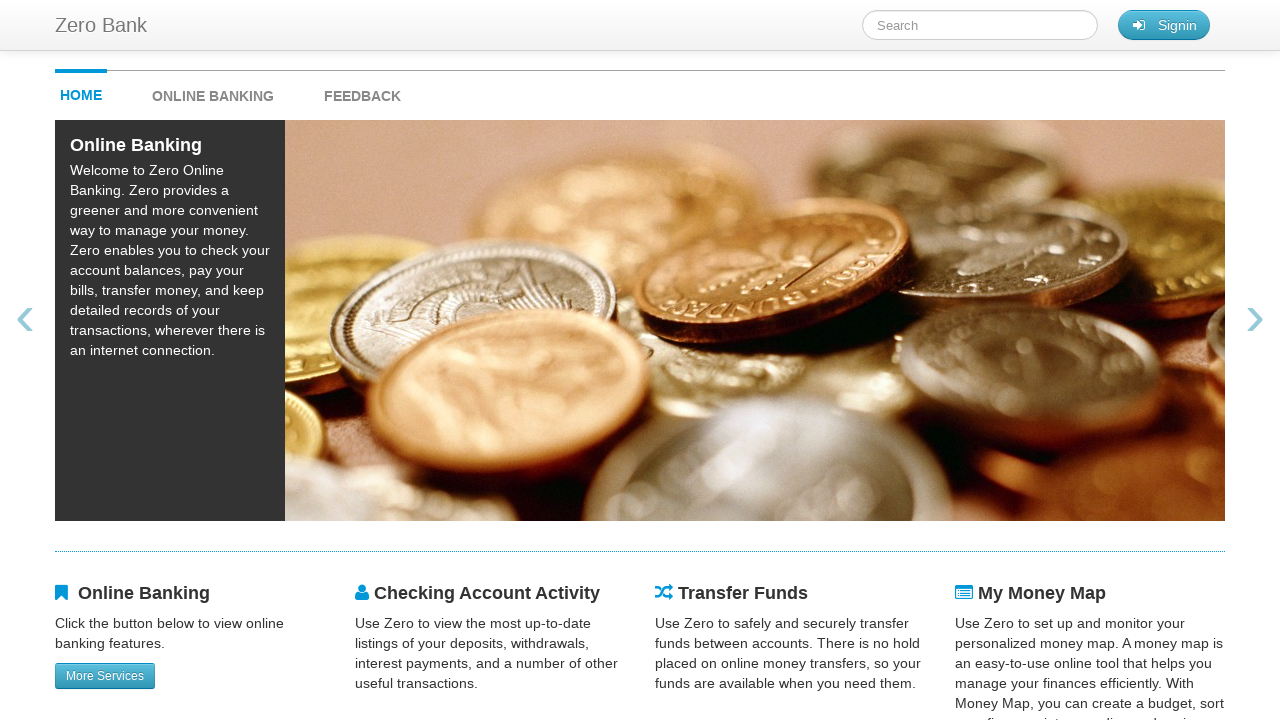

Clicked 'ONLINE BANKING' link at (233, 91) on #onlineBankingMenu
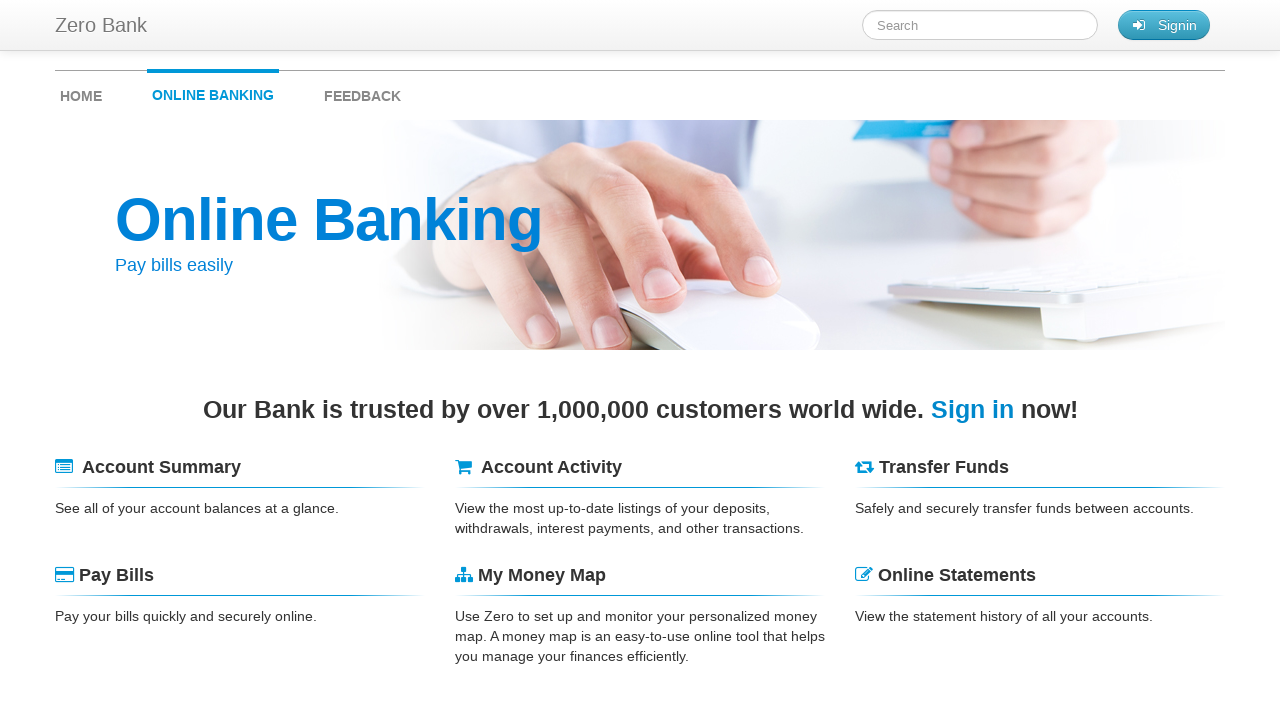

Service headers loaded and became visible
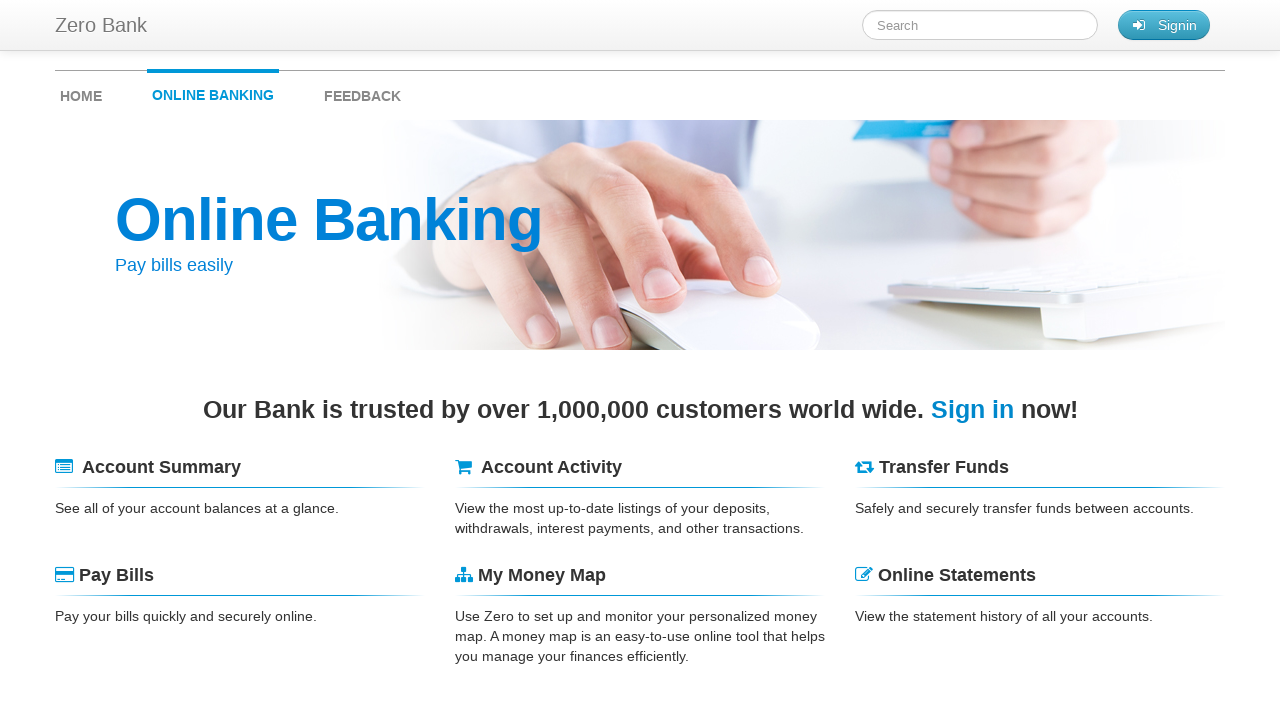

Located service header elements
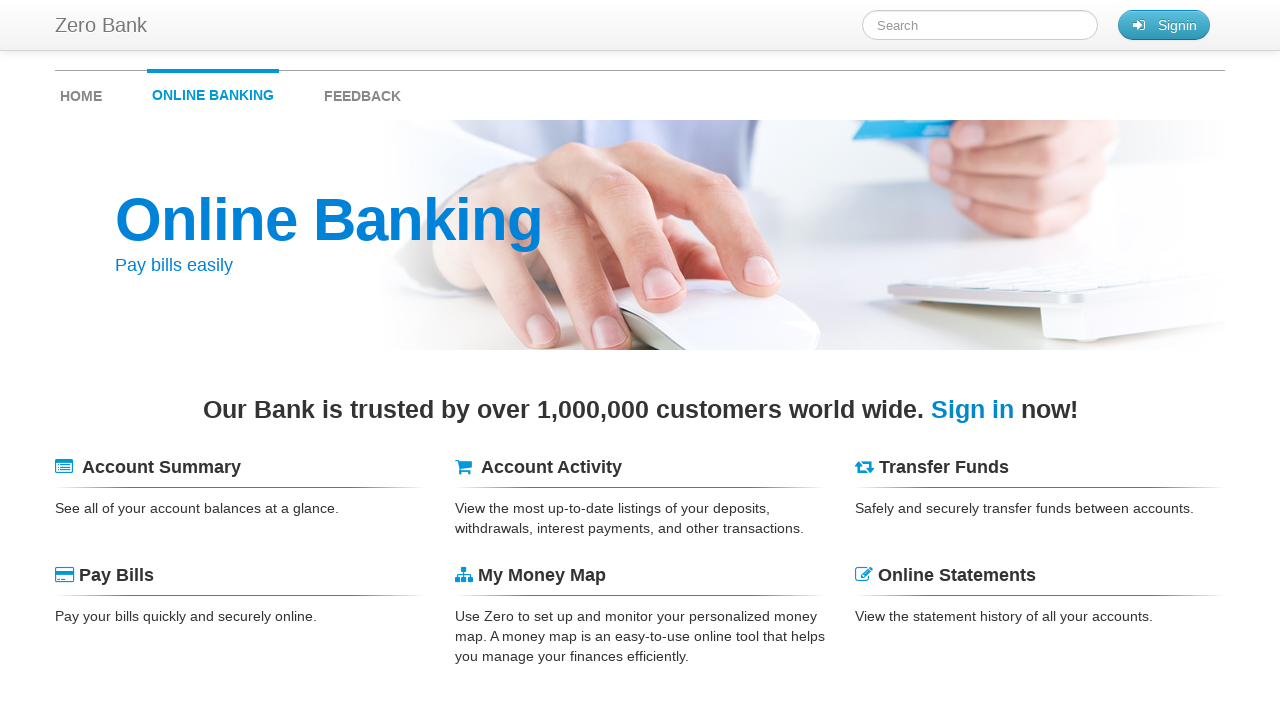

Verified 6 service headers are displayed
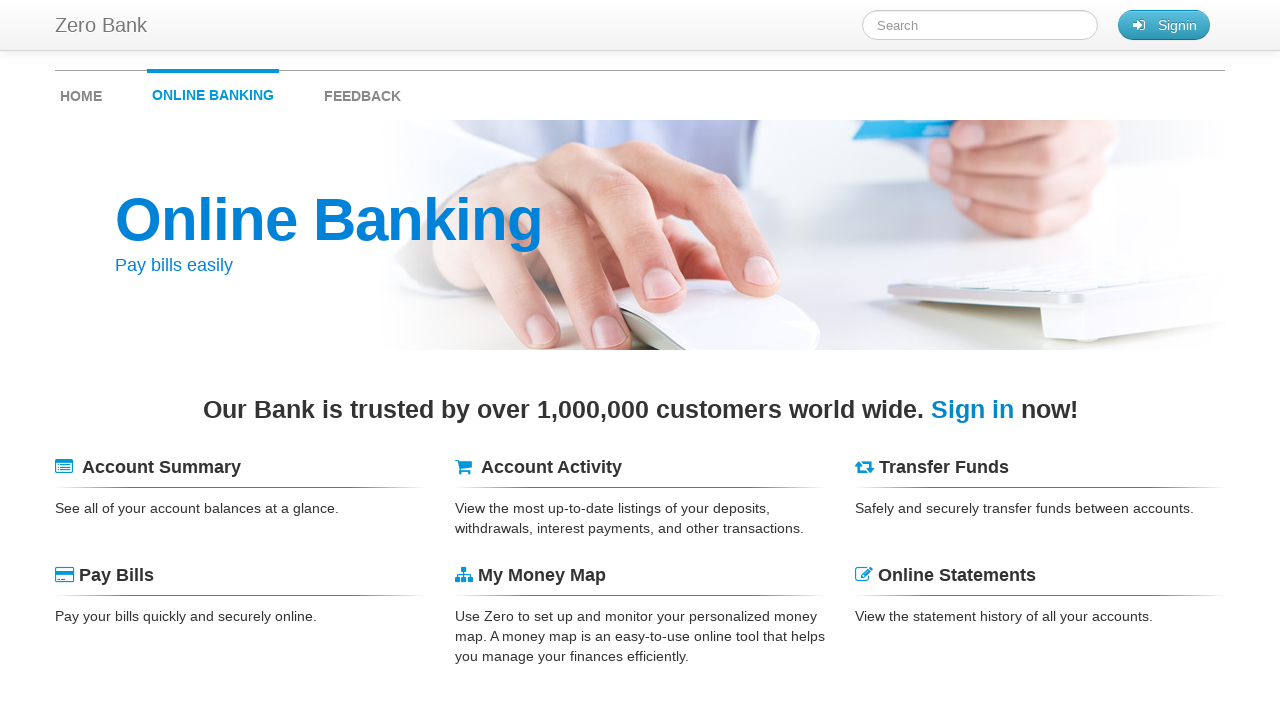

Extracted text content from all service headers
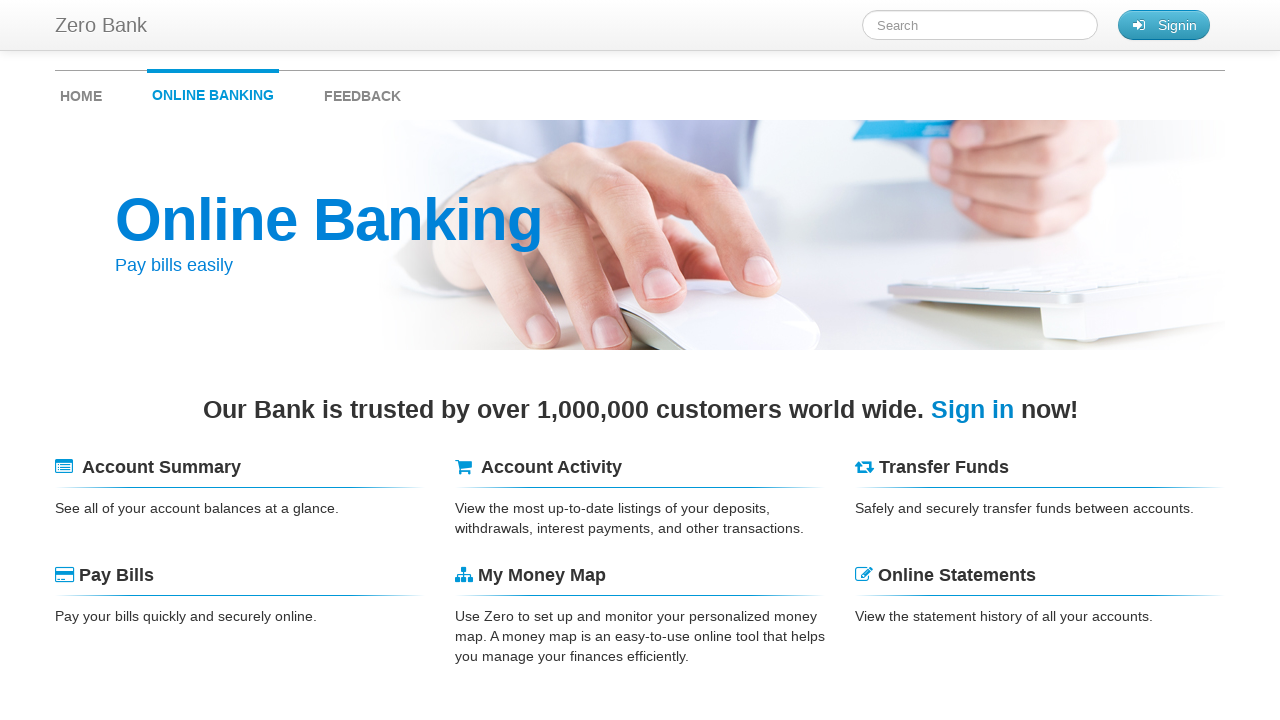

Verified 'Pay Bills' header is present among service headers
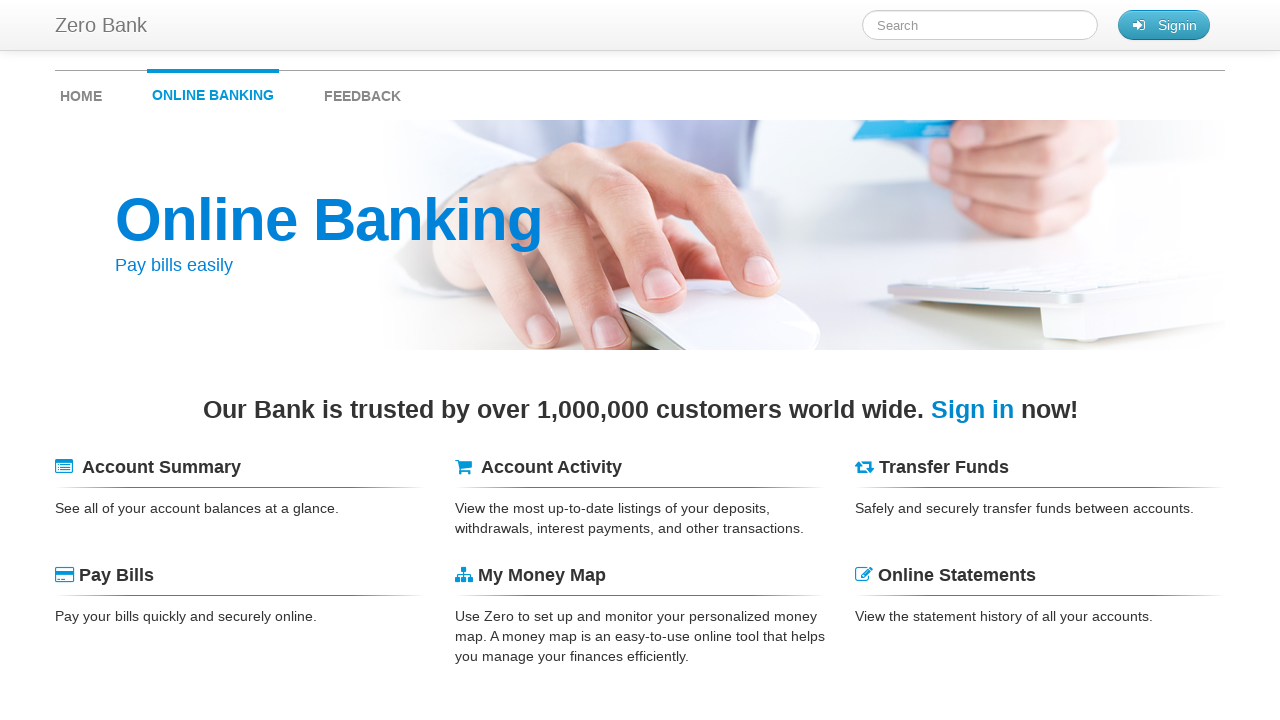

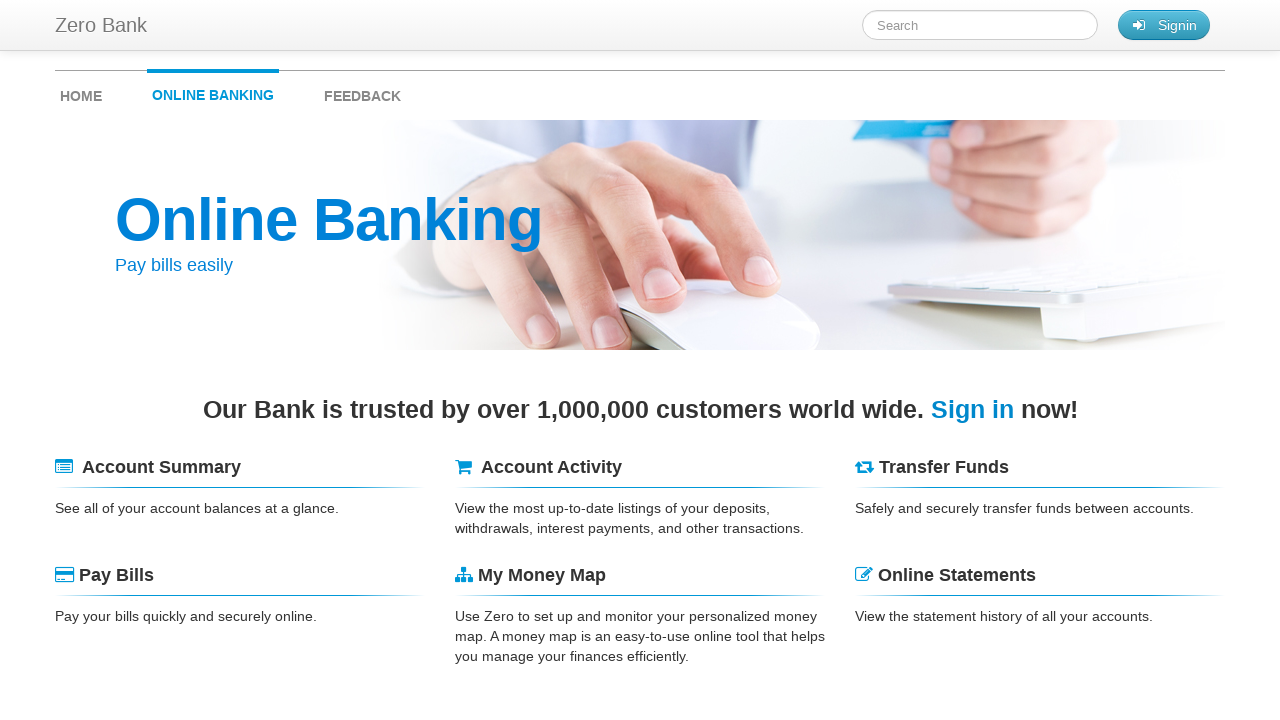